Clicks on the new user registration link using the full link text

Starting URL: https://portaldev.cms.gov/portal/

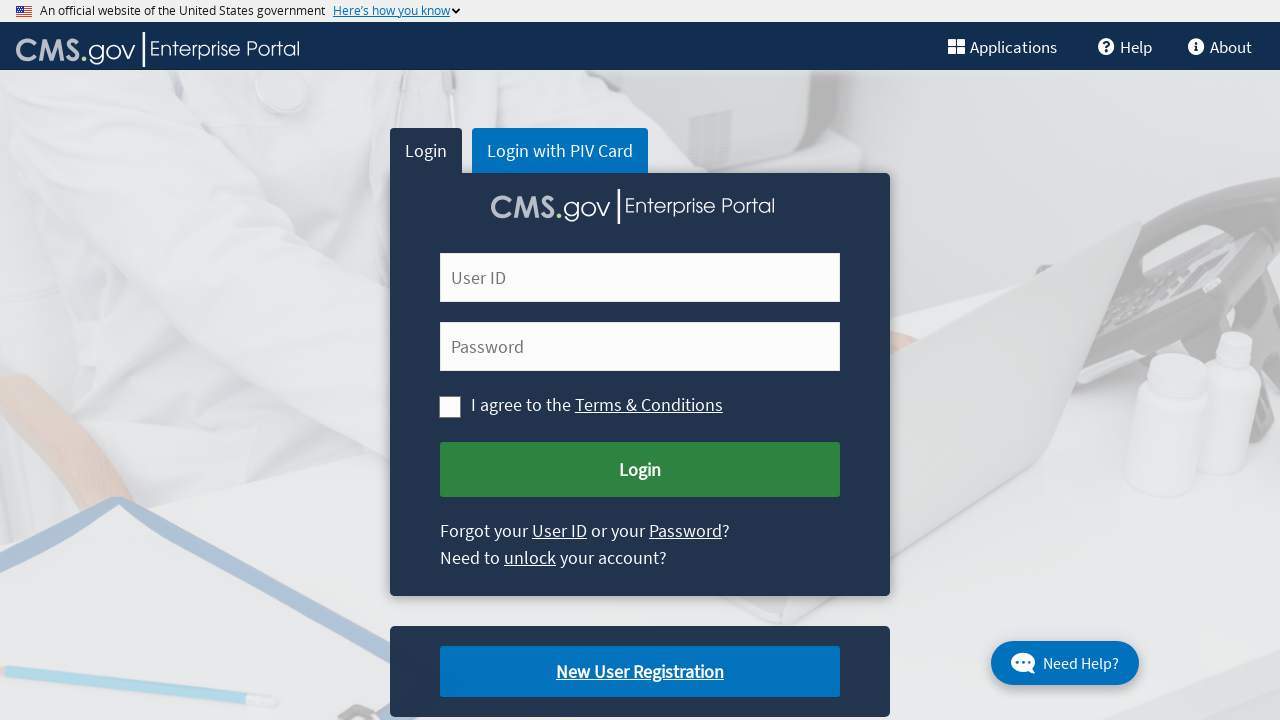

Navigated to CMS portal home page
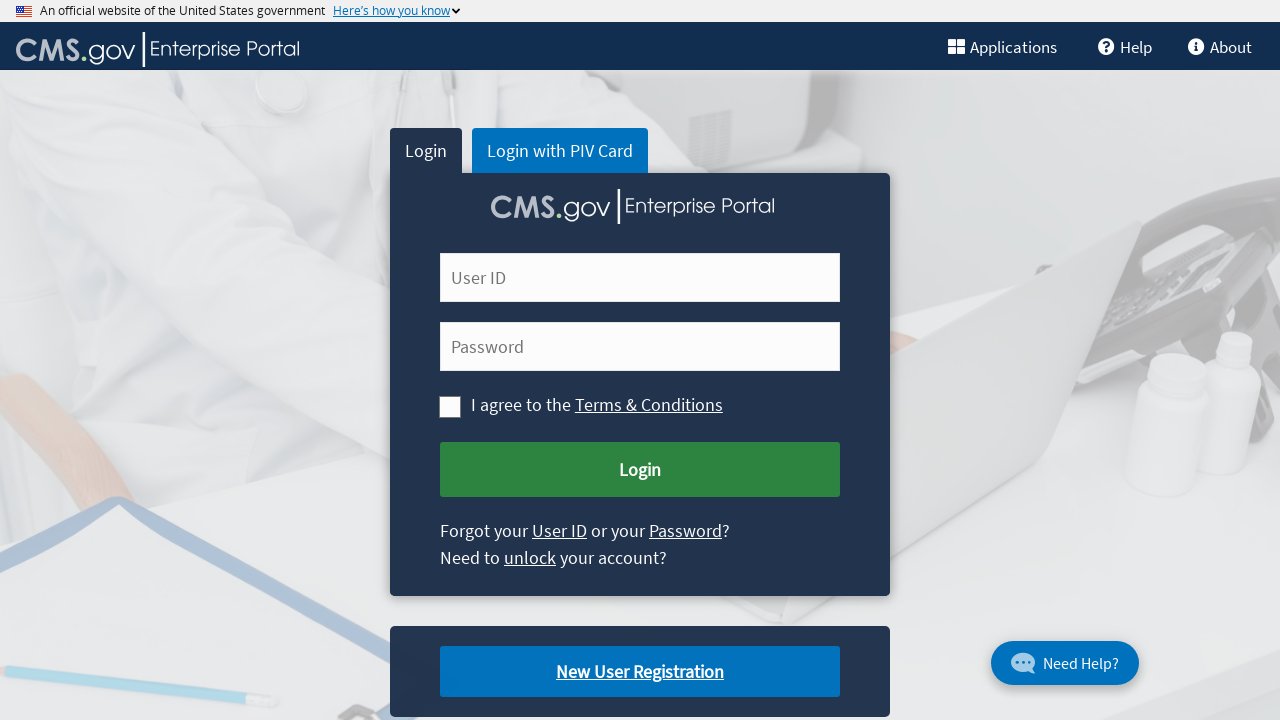

Clicked on the new user registration link at (640, 672) on text=New User Registration
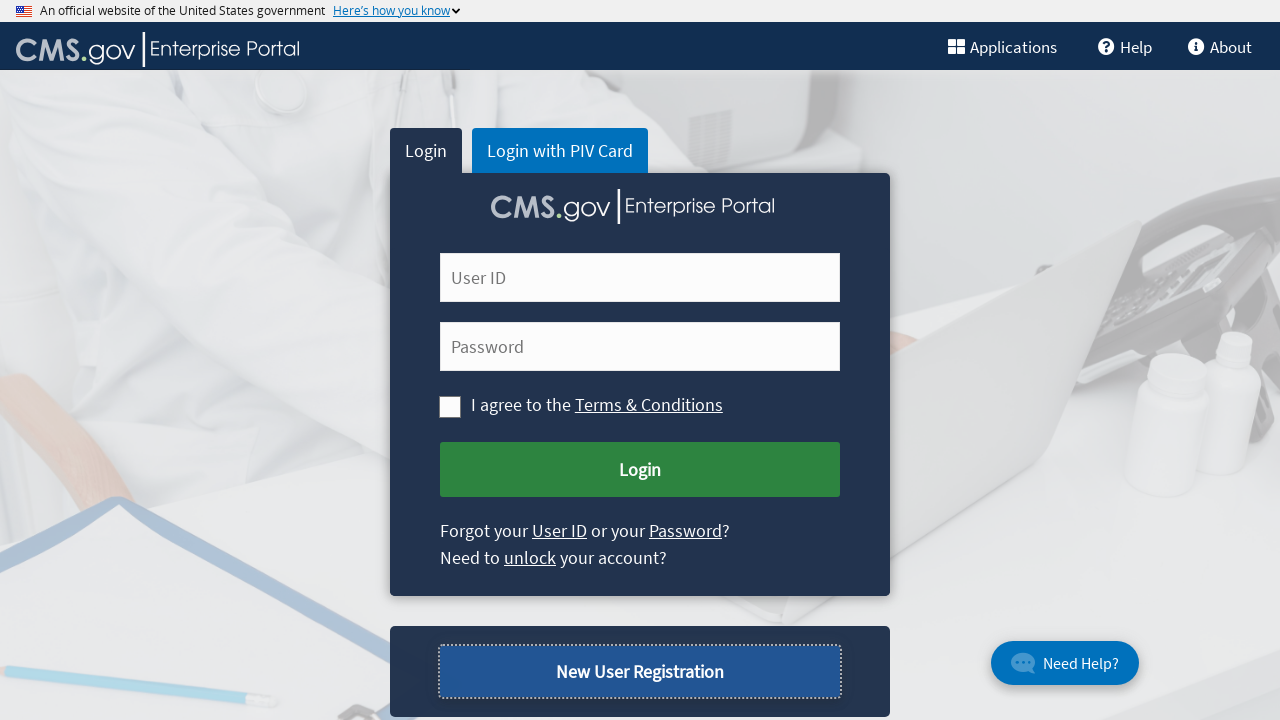

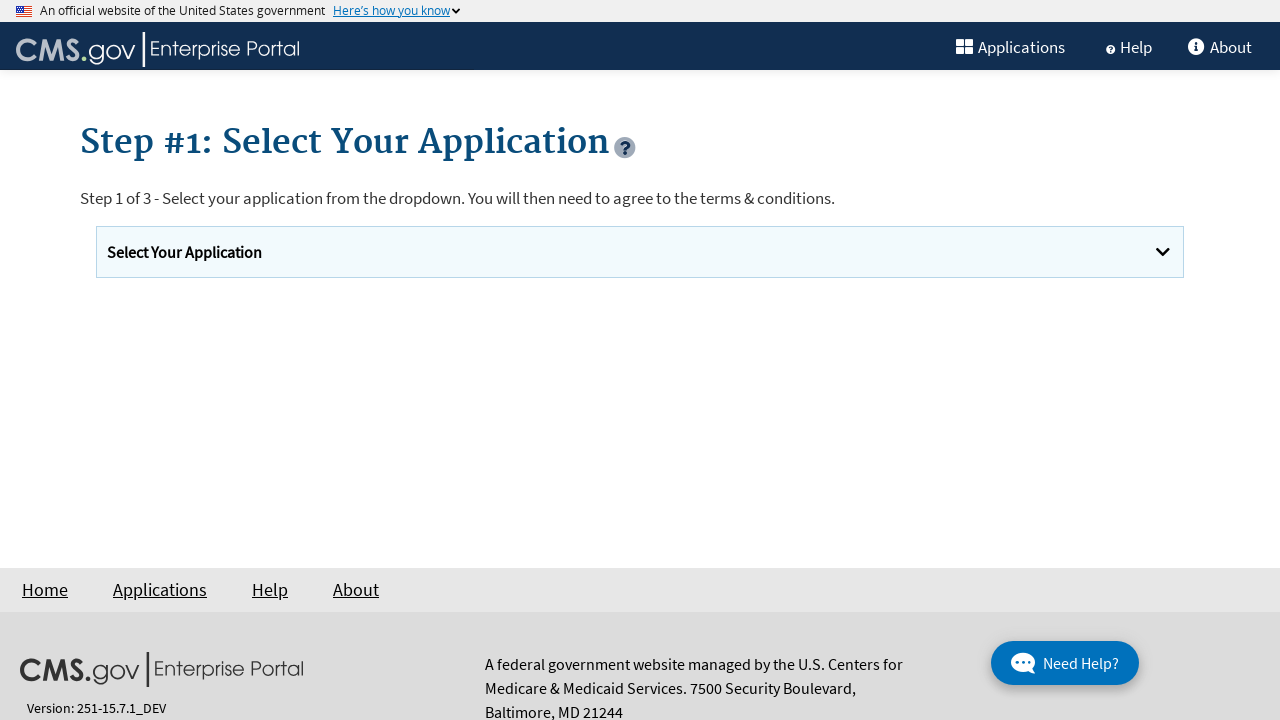